Clicks on the shopping basket icon in the header

Starting URL: https://www.johnlewis.com/

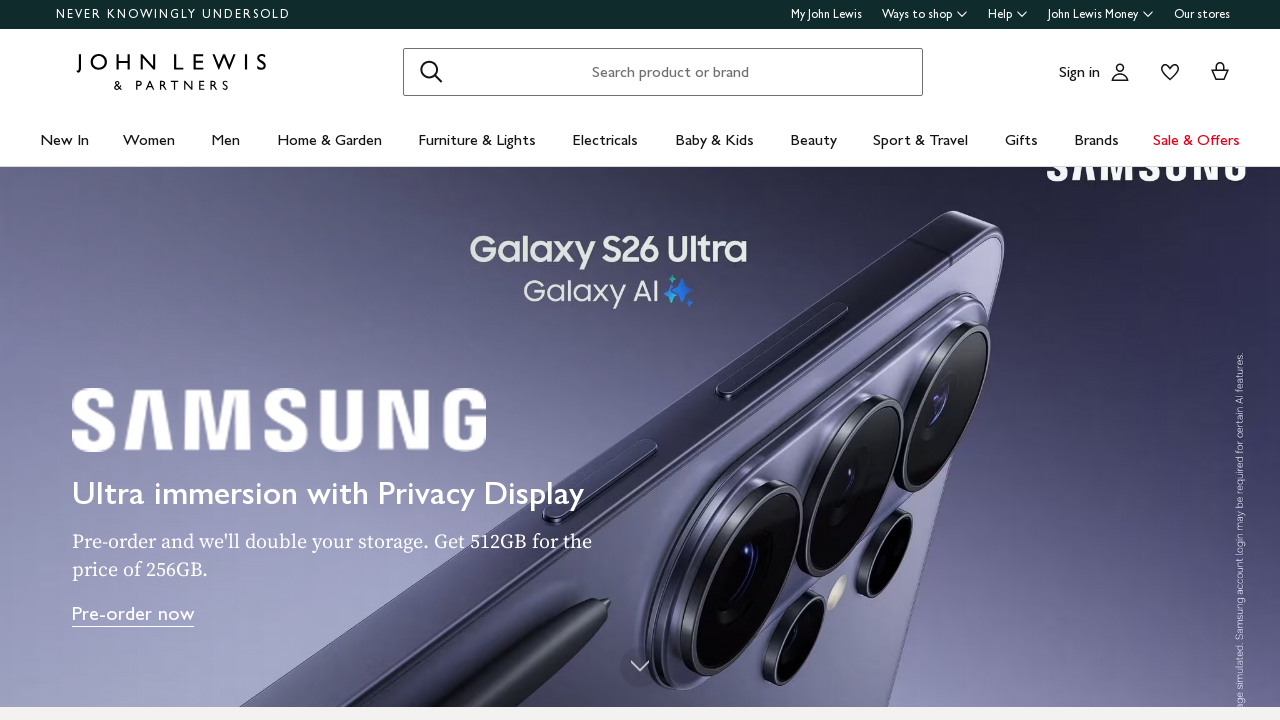

Navigated to John Lewis homepage
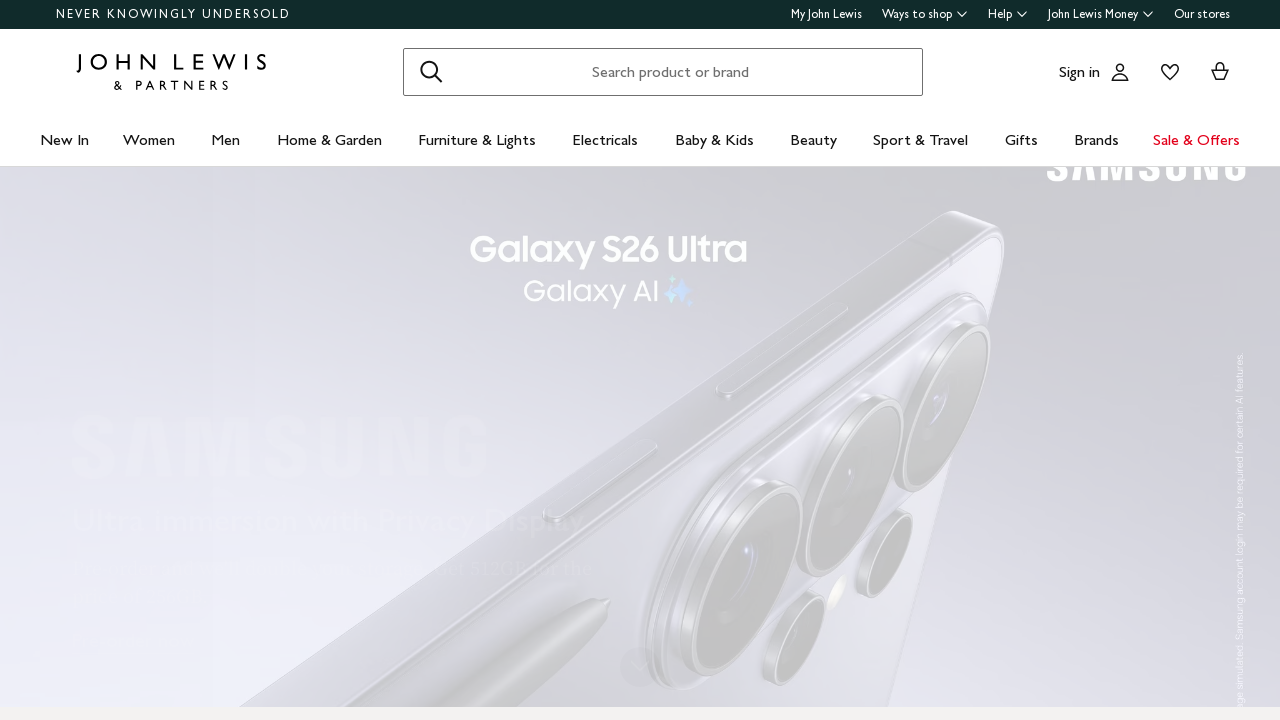

Clicked on the shopping basket icon in the header at (1220, 72) on a#minibasket-icon-anchor
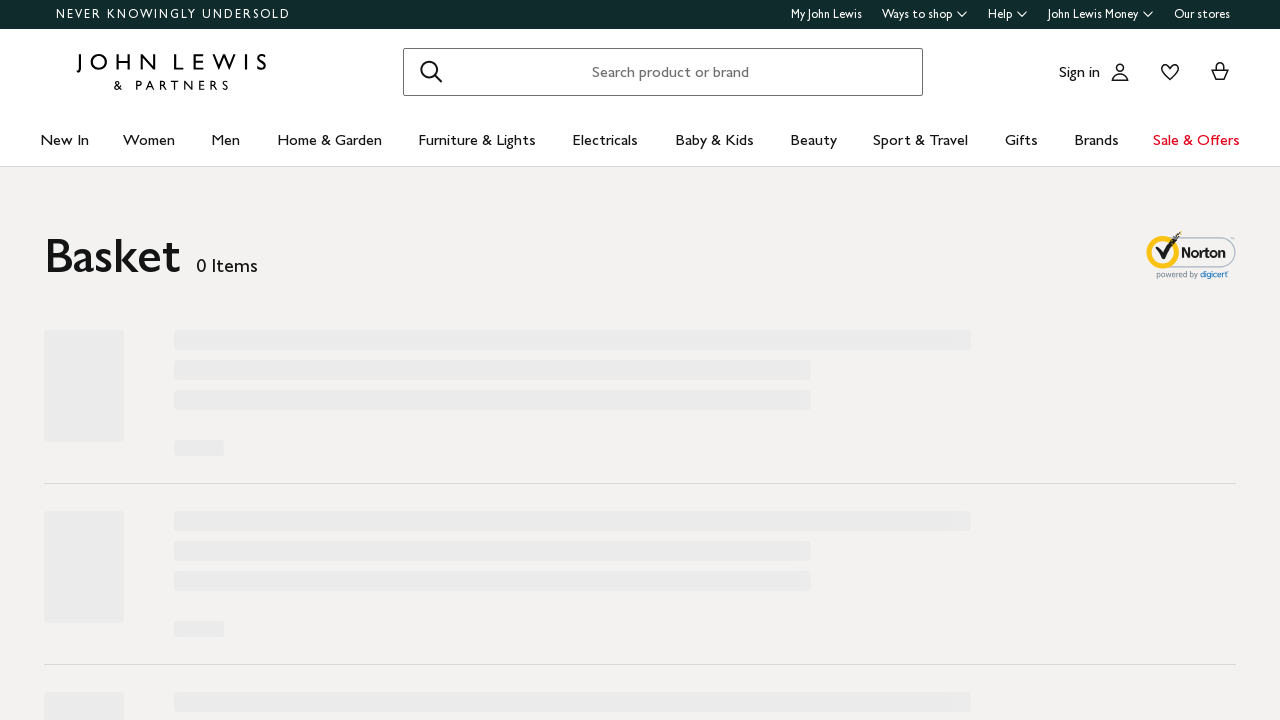

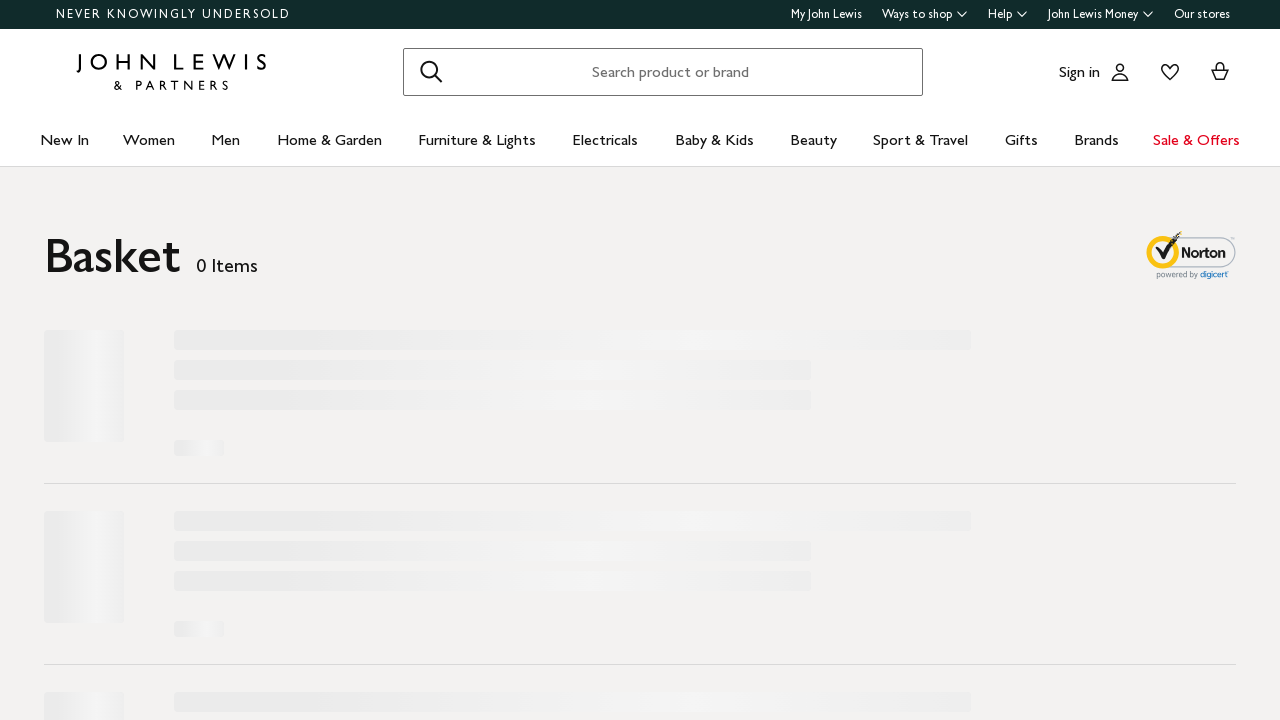